Tests window handling by clicking a link that opens a new window and switching to it

Starting URL: http://the-internet.herokuapp.com/windows

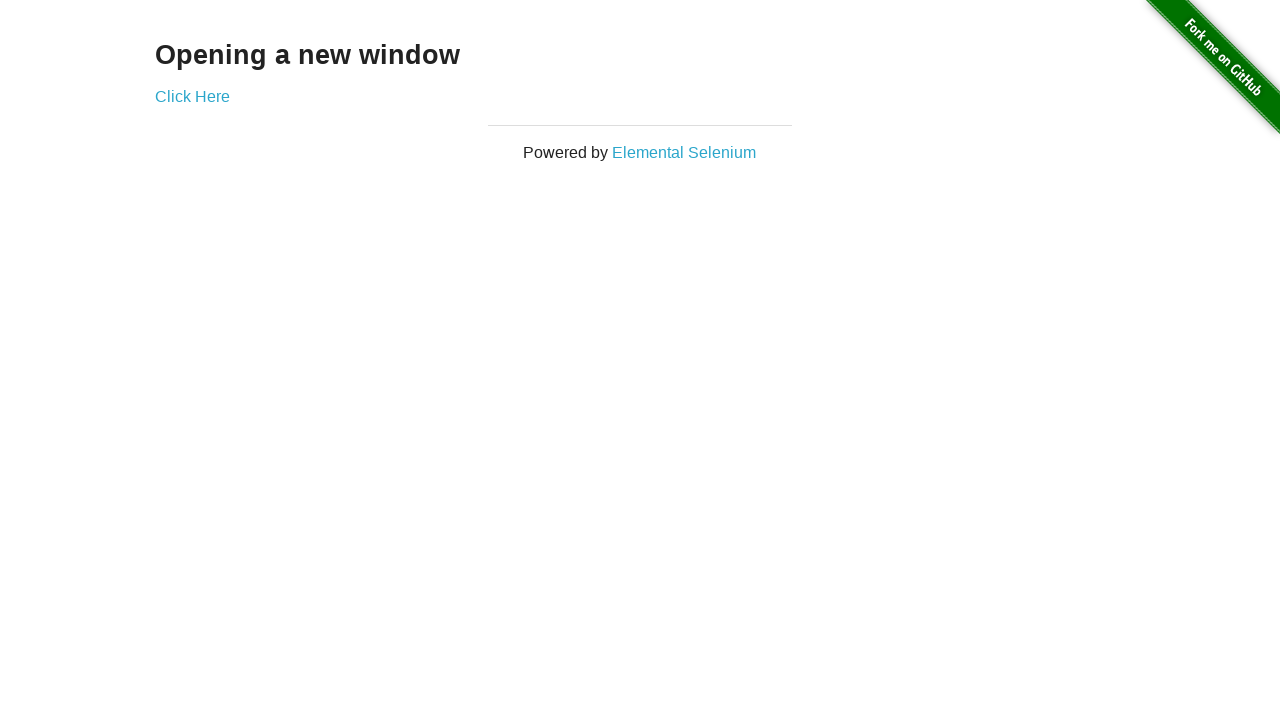

Clicked 'Click Here' link to open new window at (192, 96) on text=Click Here
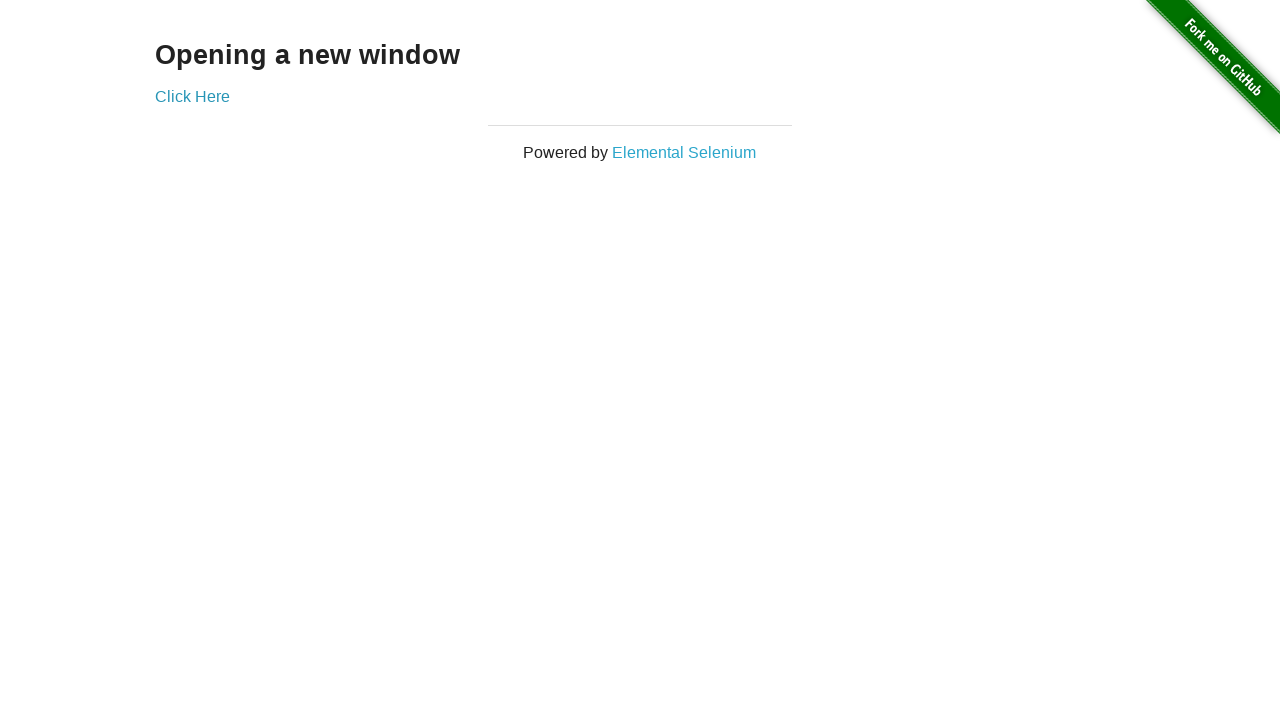

Clicked 'Click Here' link and captured new window opening at (192, 96) on text=Click Here
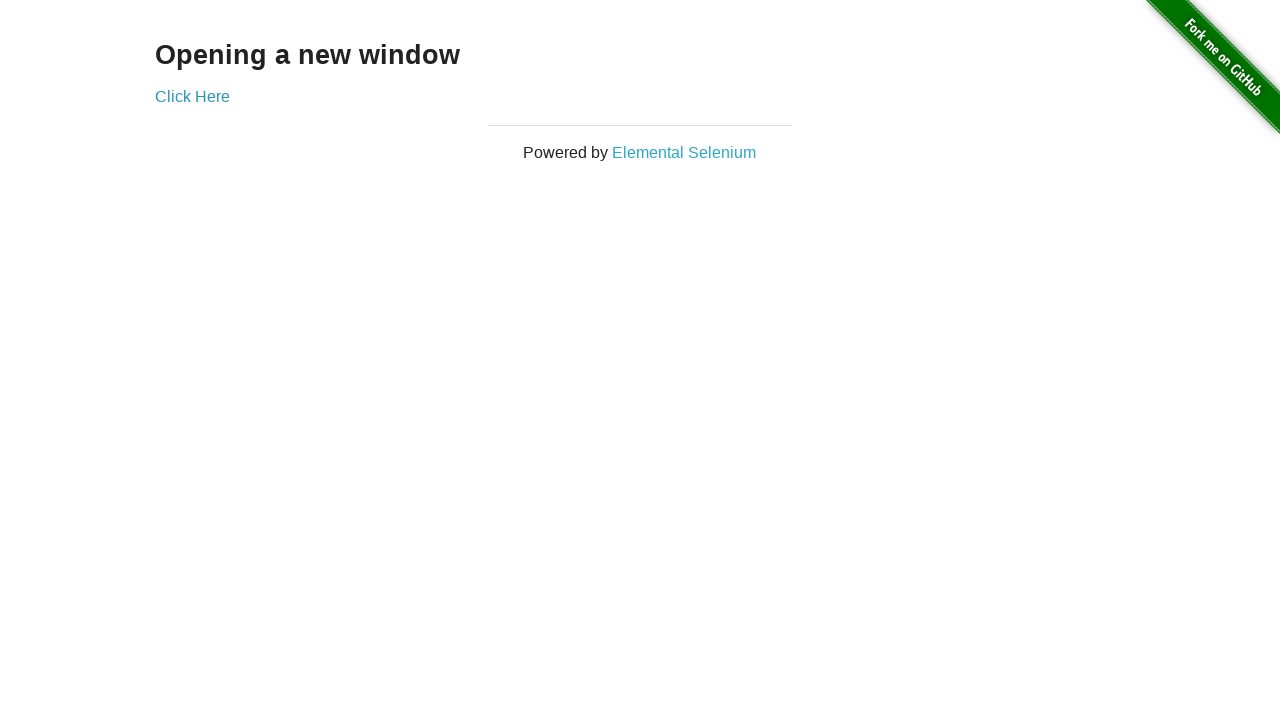

Obtained reference to newly opened window
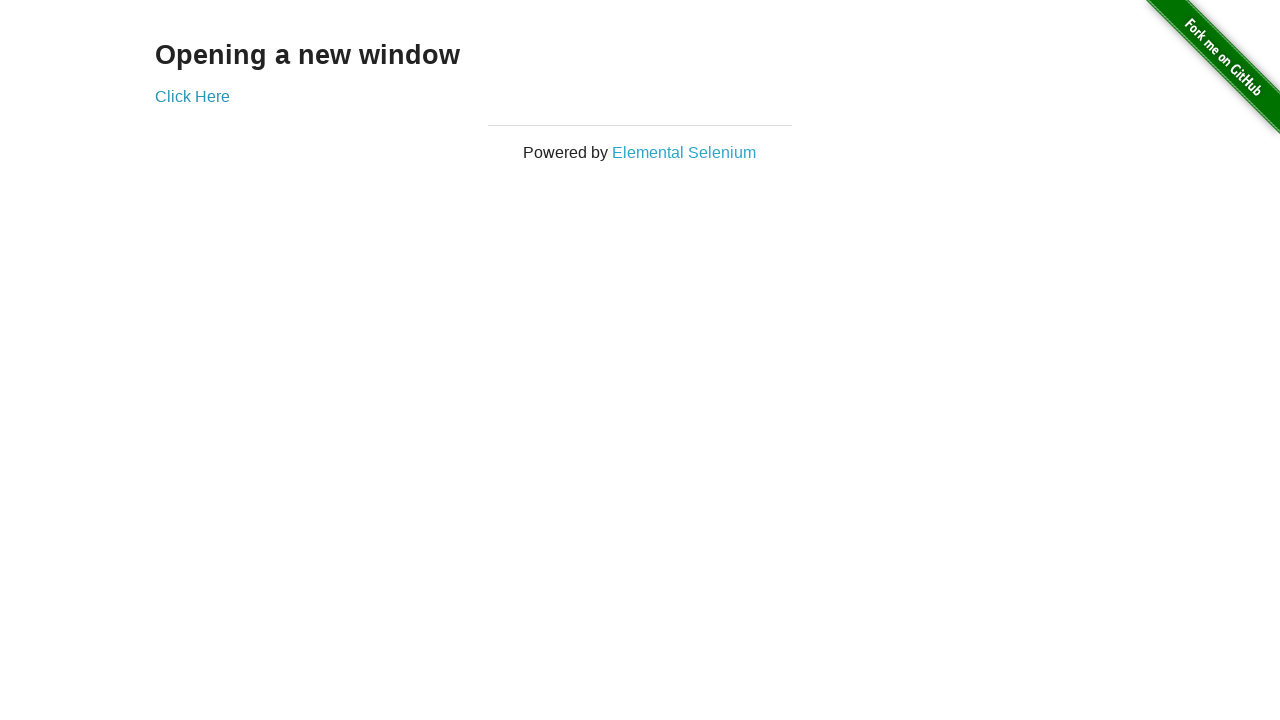

New window loaded successfully
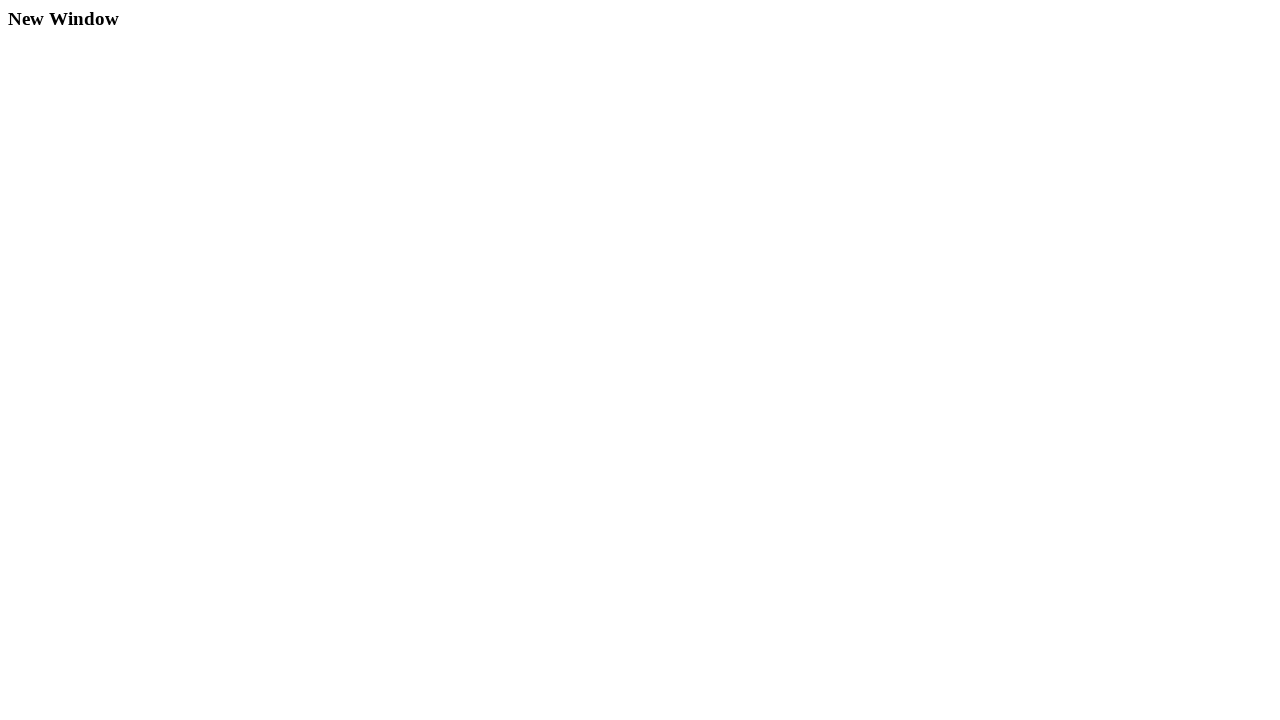

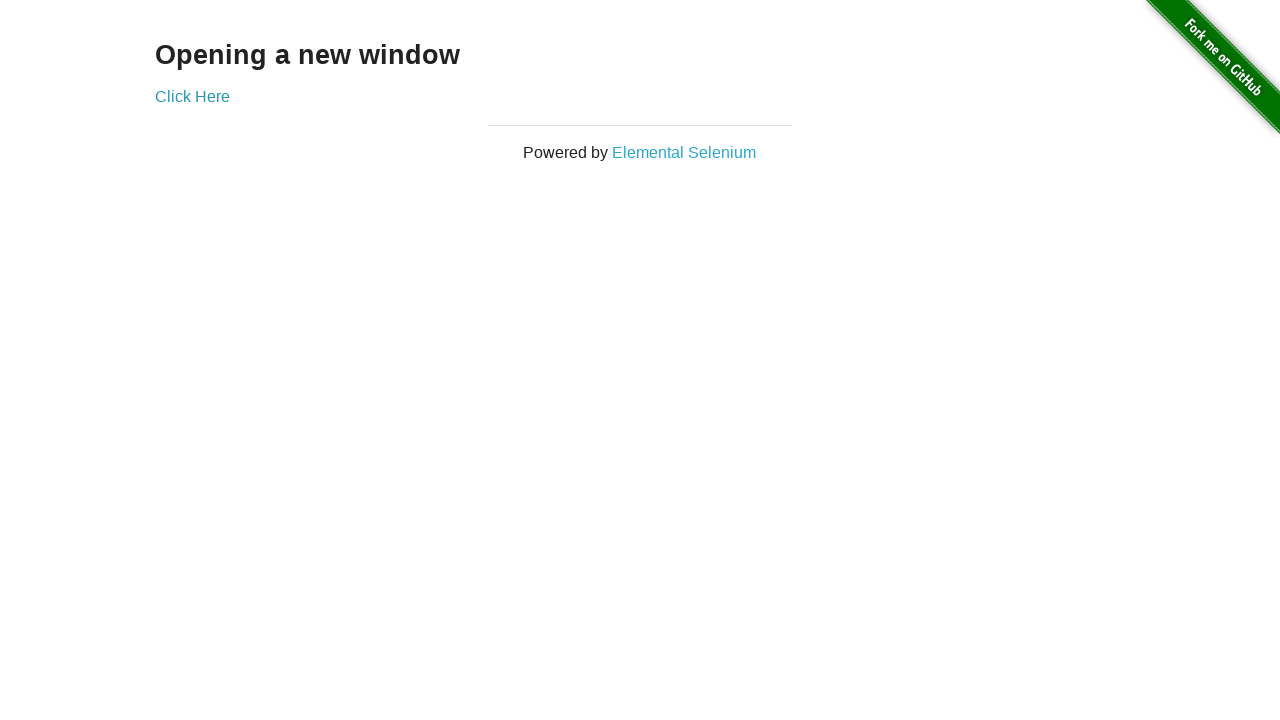